Fills out a registration form by scrolling to the first name field and using keyboard navigation to complete all form fields including accepting terms and submitting

Starting URL: https://naveenautomationlabs.com/opencart/index.php?route=account/register

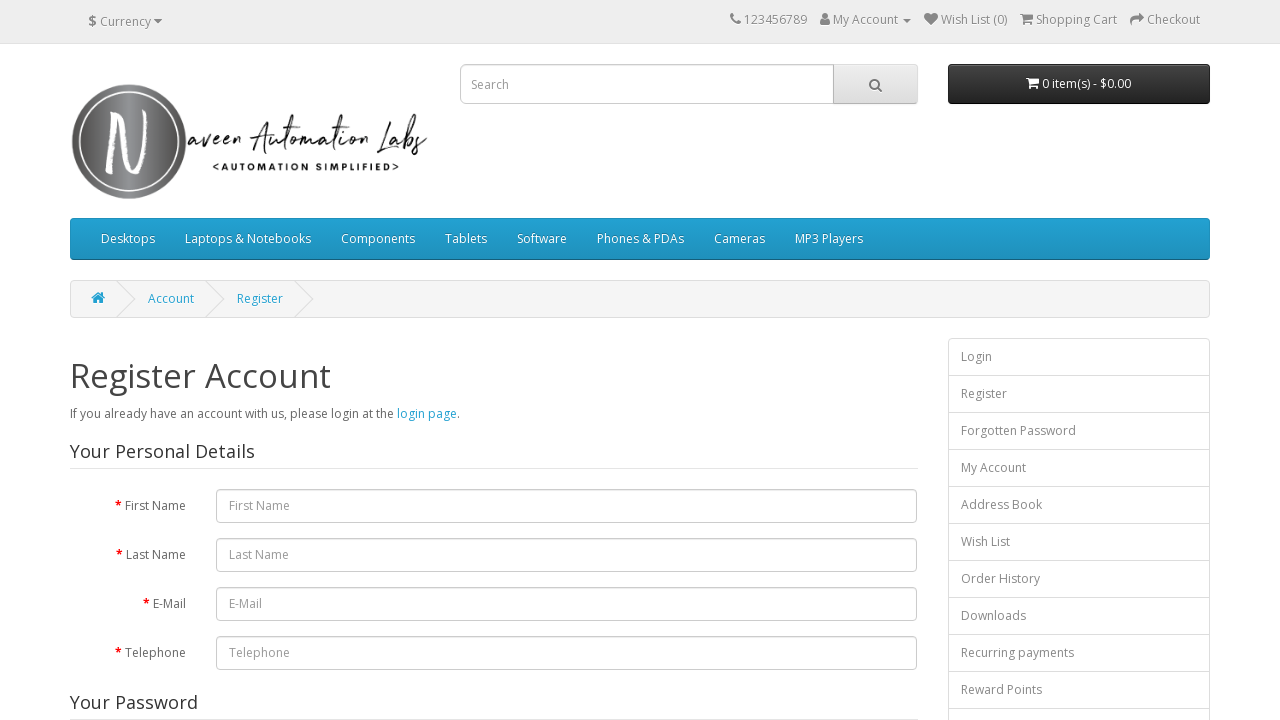

Scrolled to first name field
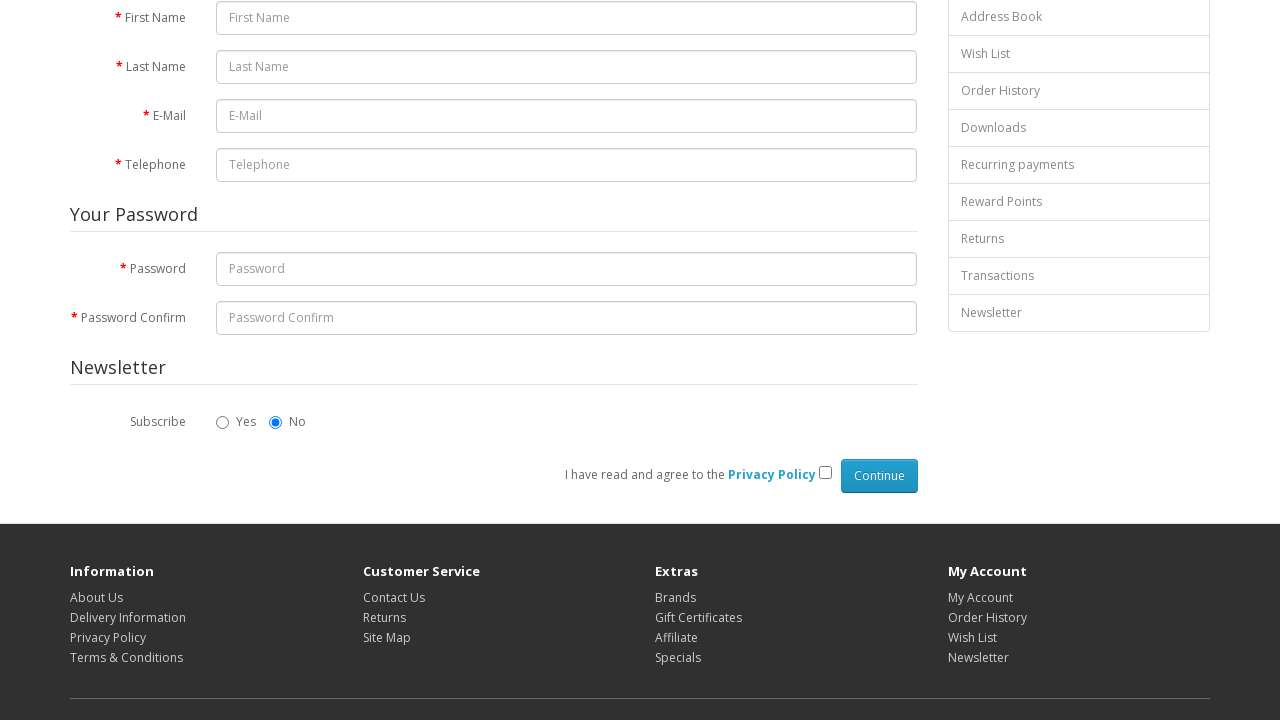

Clicked on first name field at (567, 18) on #input-firstname
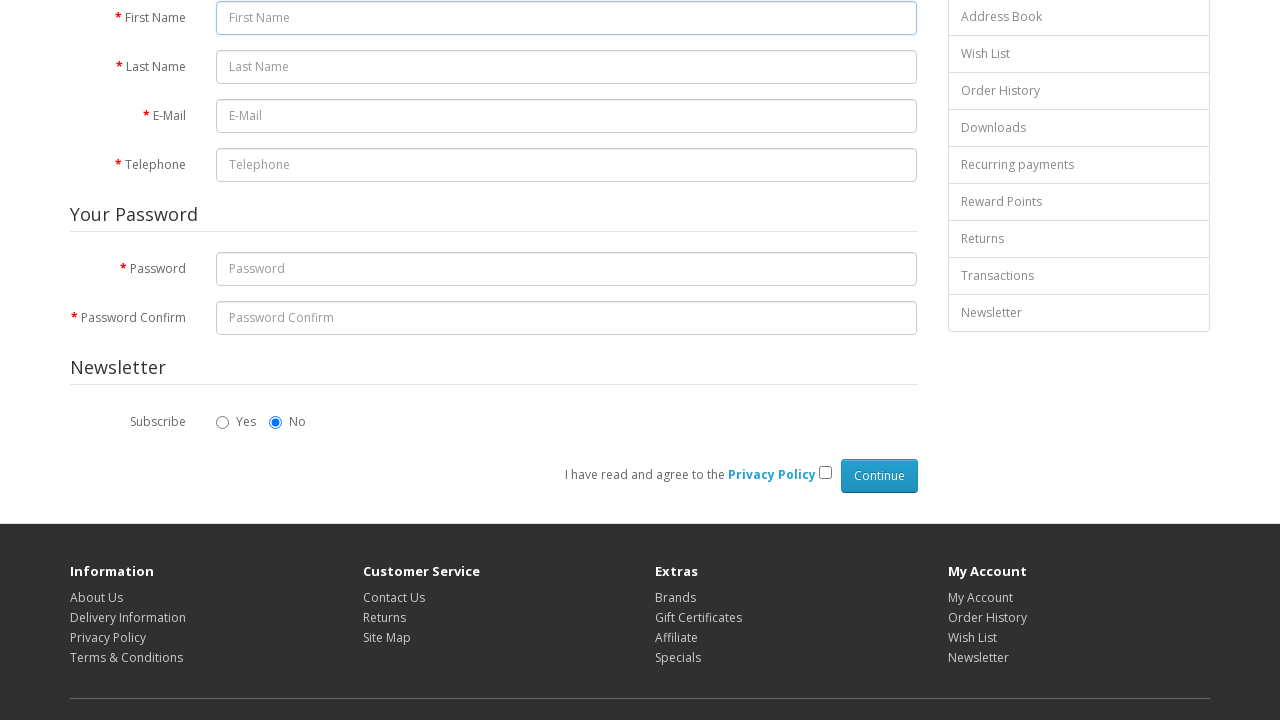

Typed 'Shiv' in first name field on #input-firstname
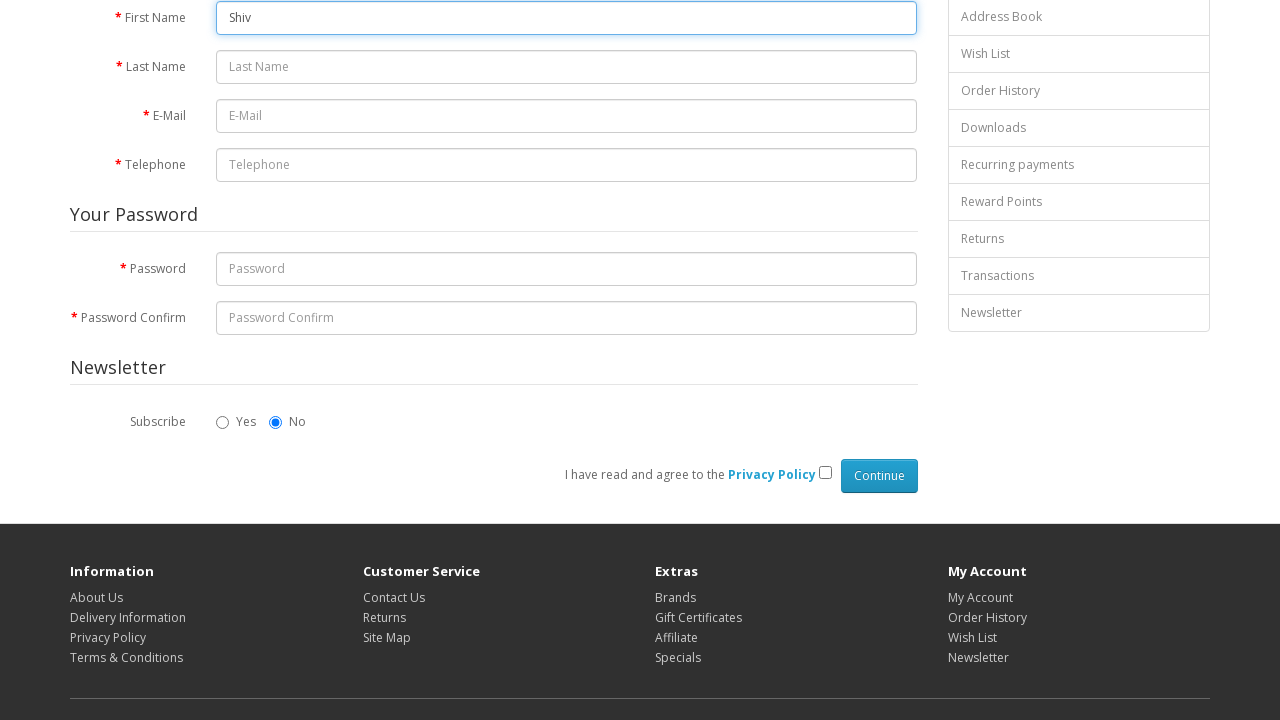

Navigated to last name field using Tab
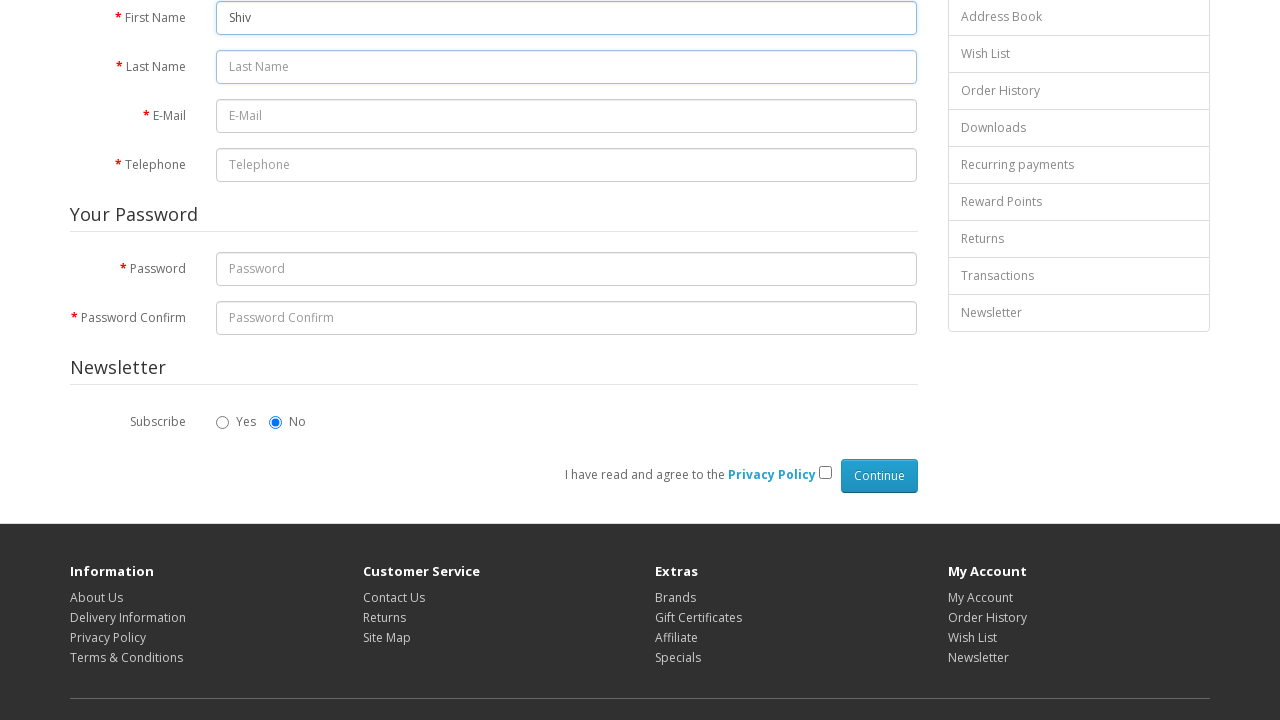

Typed 'Automation' in last name field
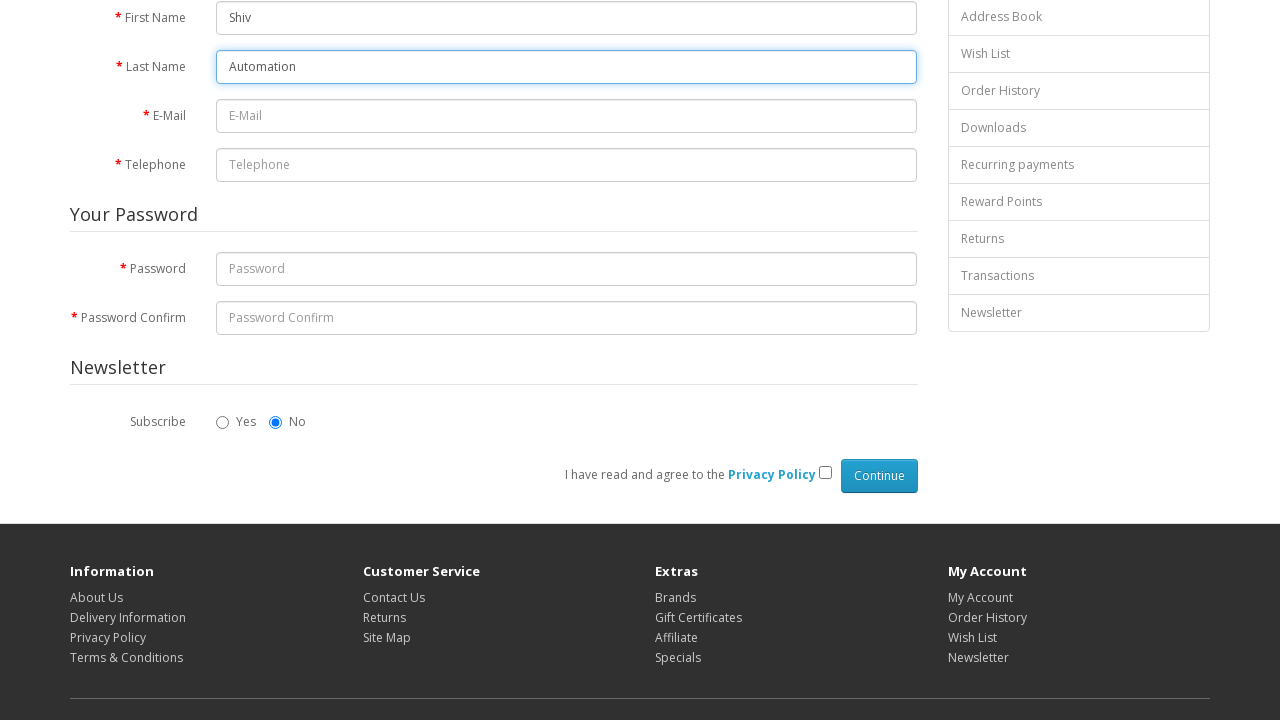

Navigated to email field using Tab
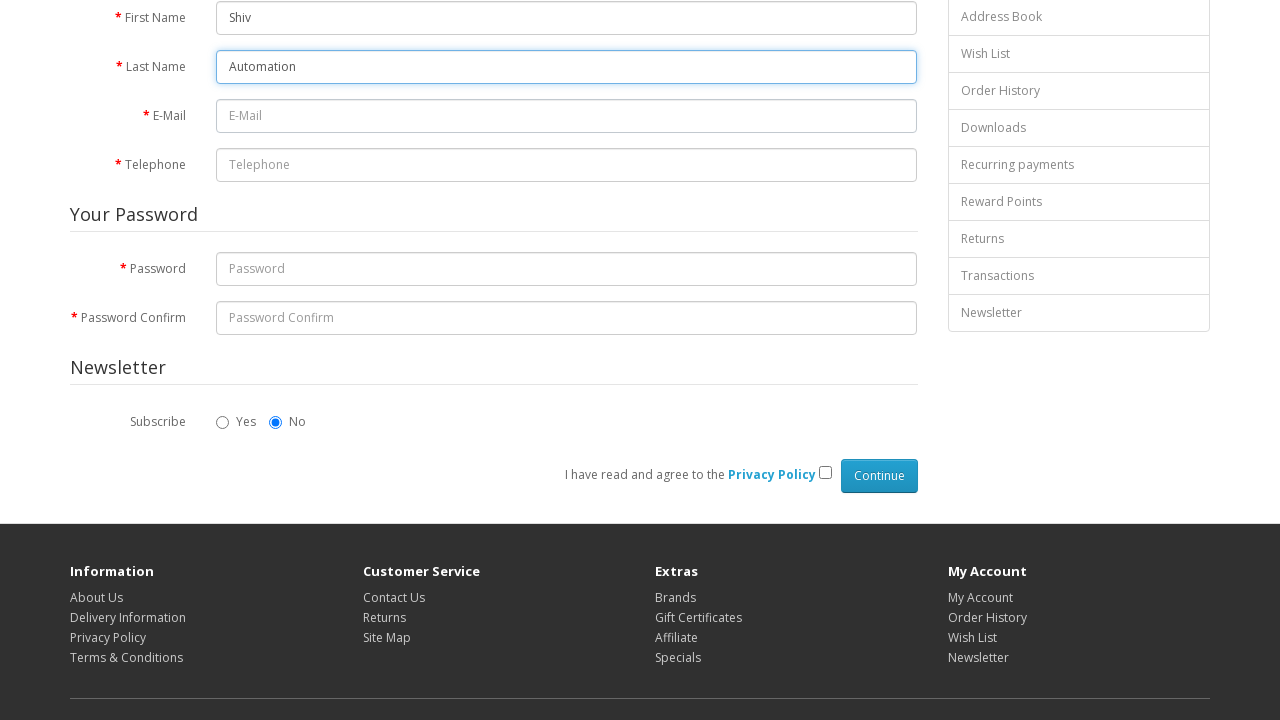

Typed email address in email field
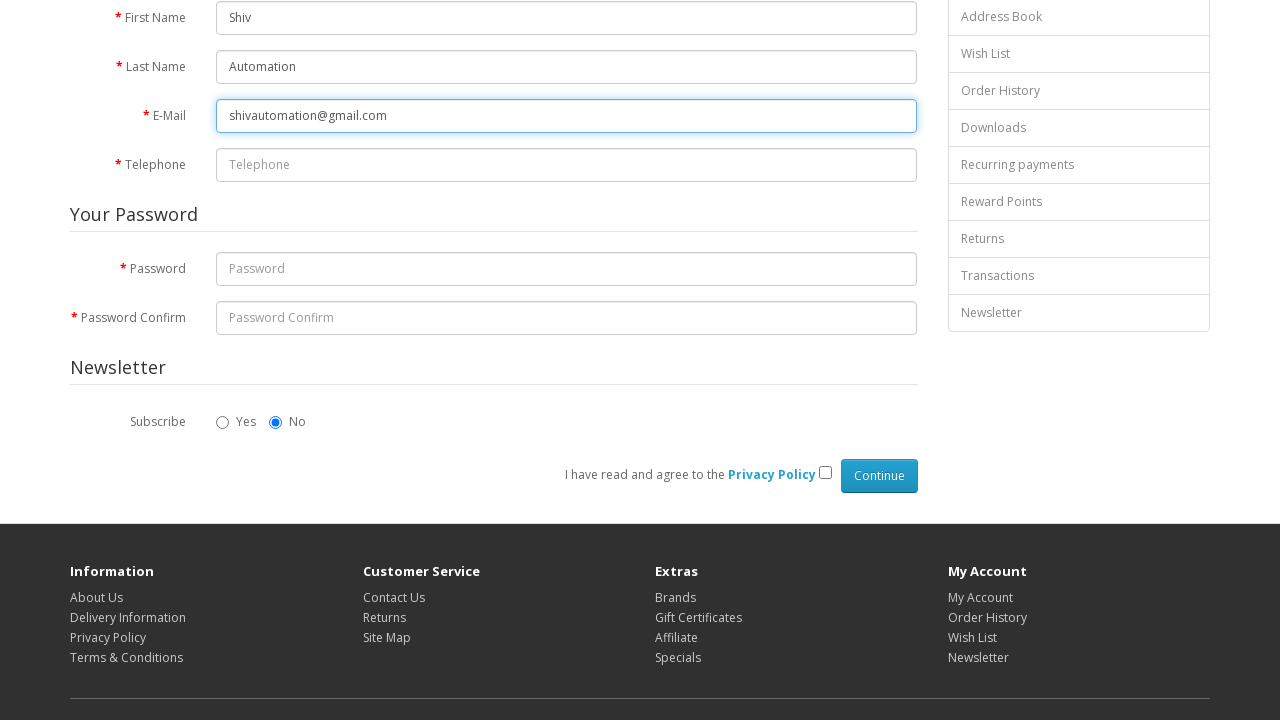

Navigated to telephone field using Tab
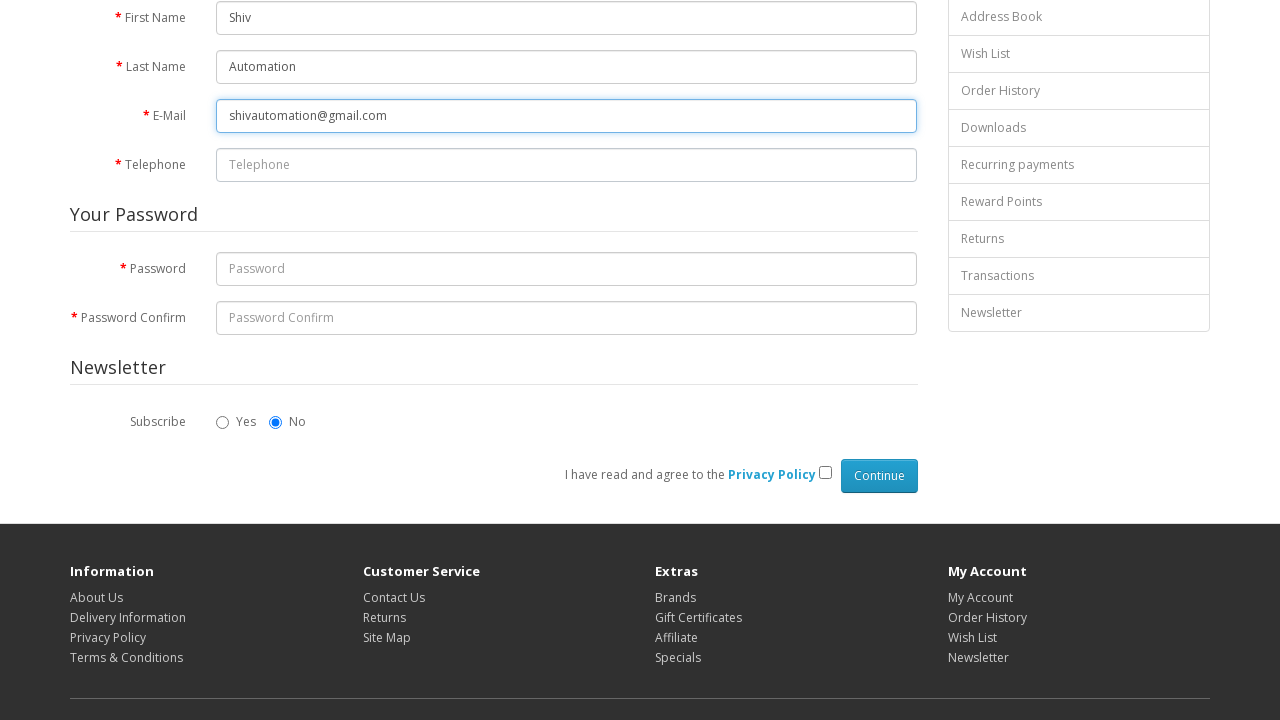

Typed telephone number in telephone field
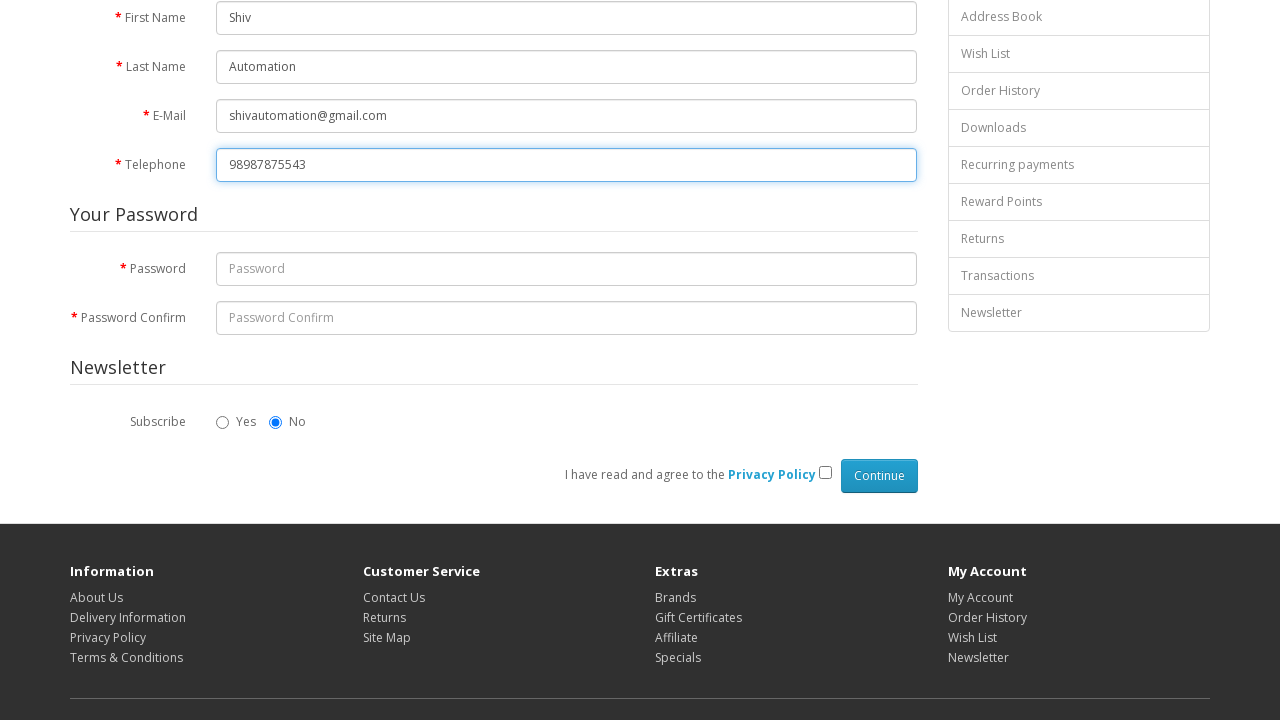

Navigated to password field using Tab
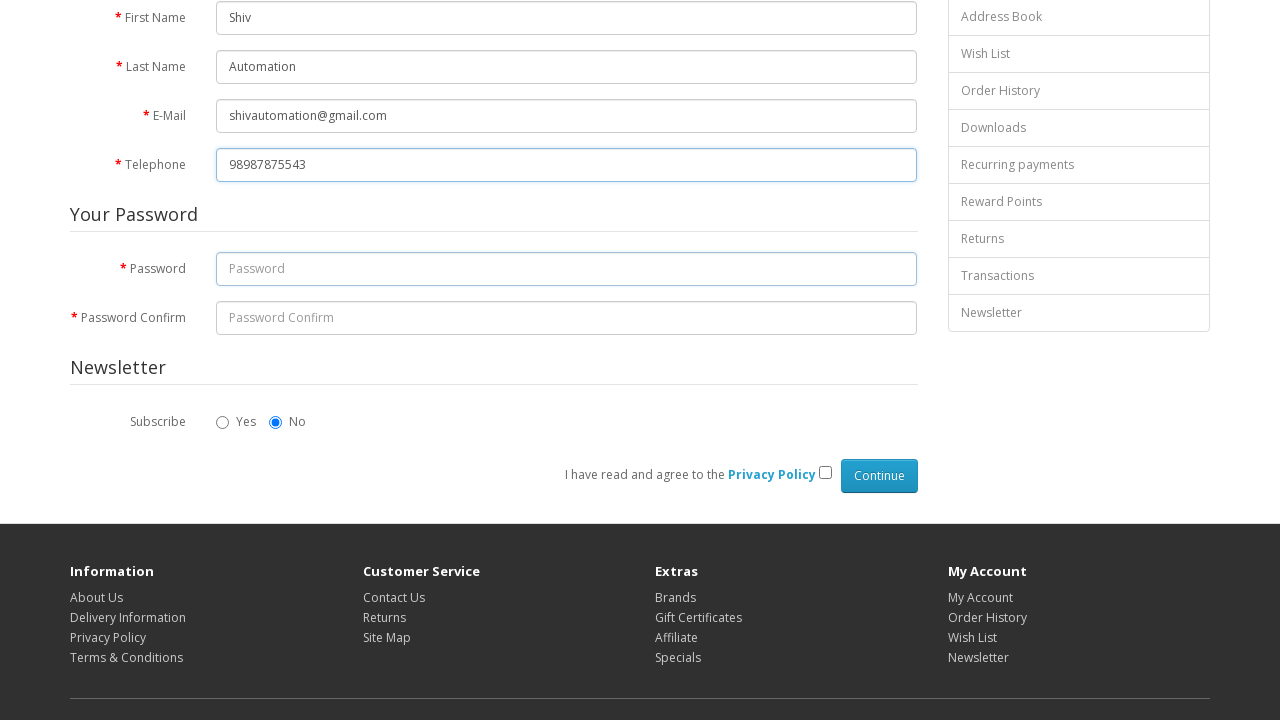

Typed password in password field
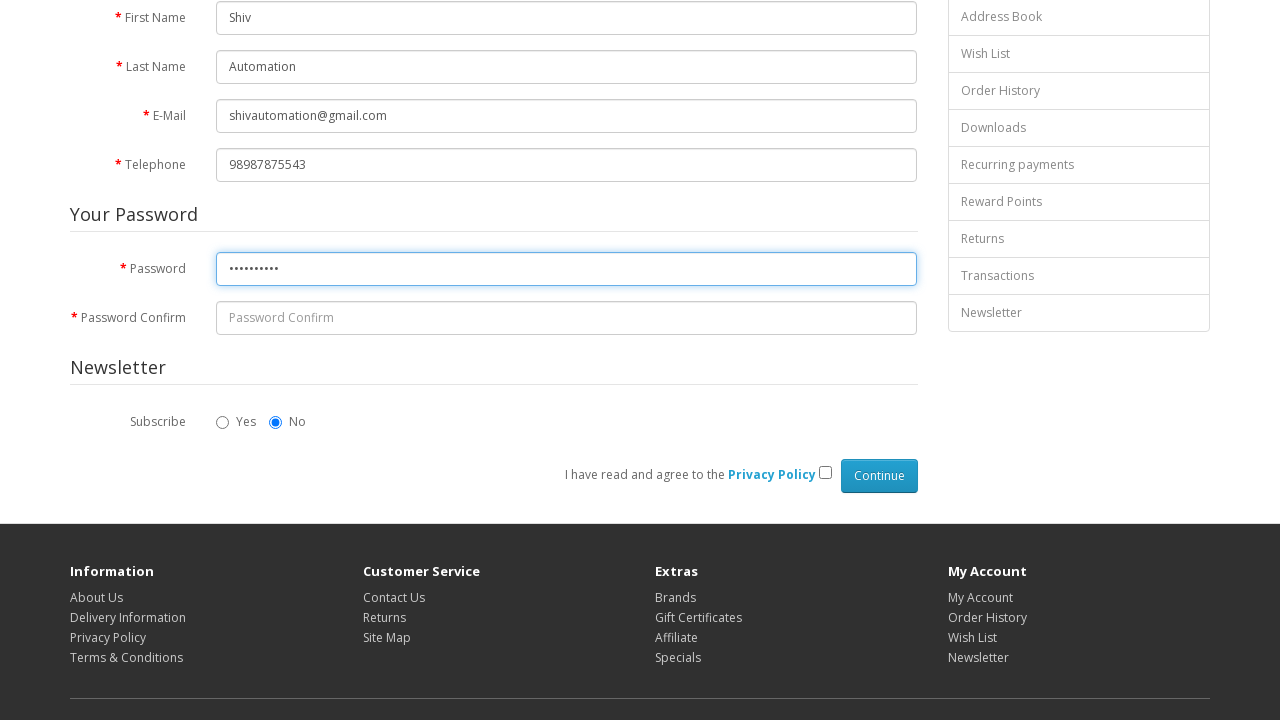

Navigated to password confirm field using Tab
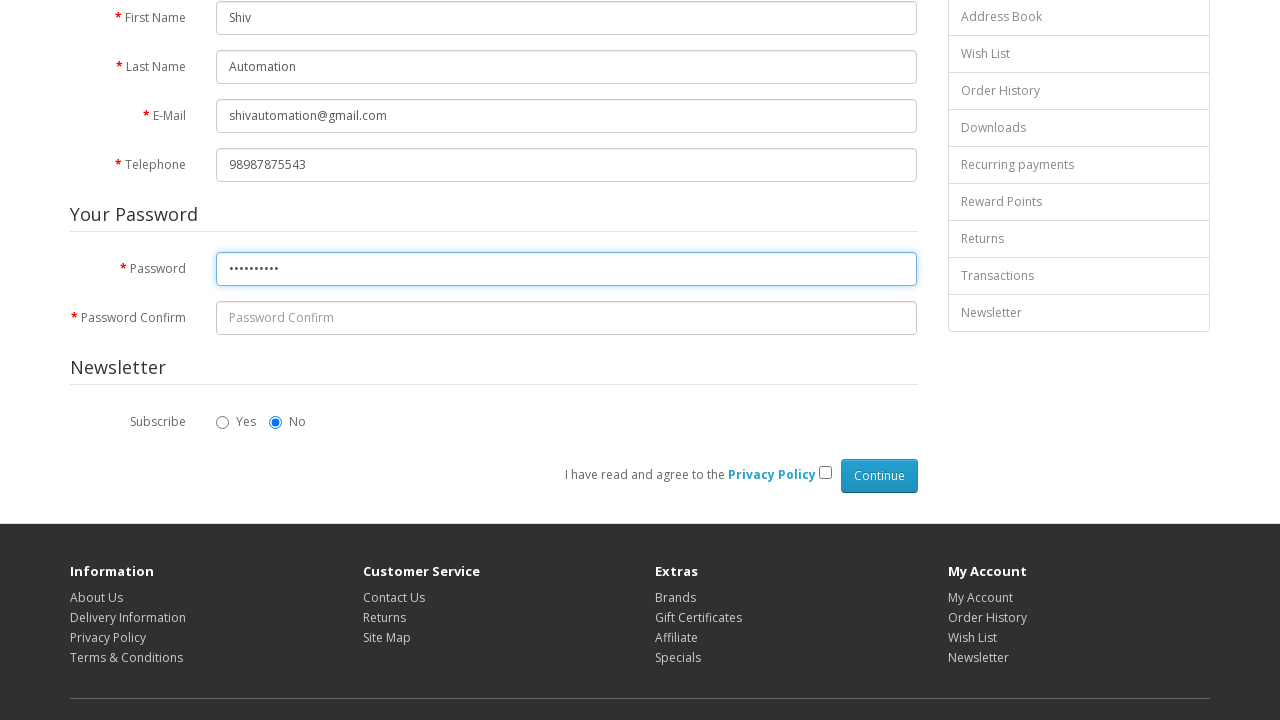

Typed password confirmation in password confirm field
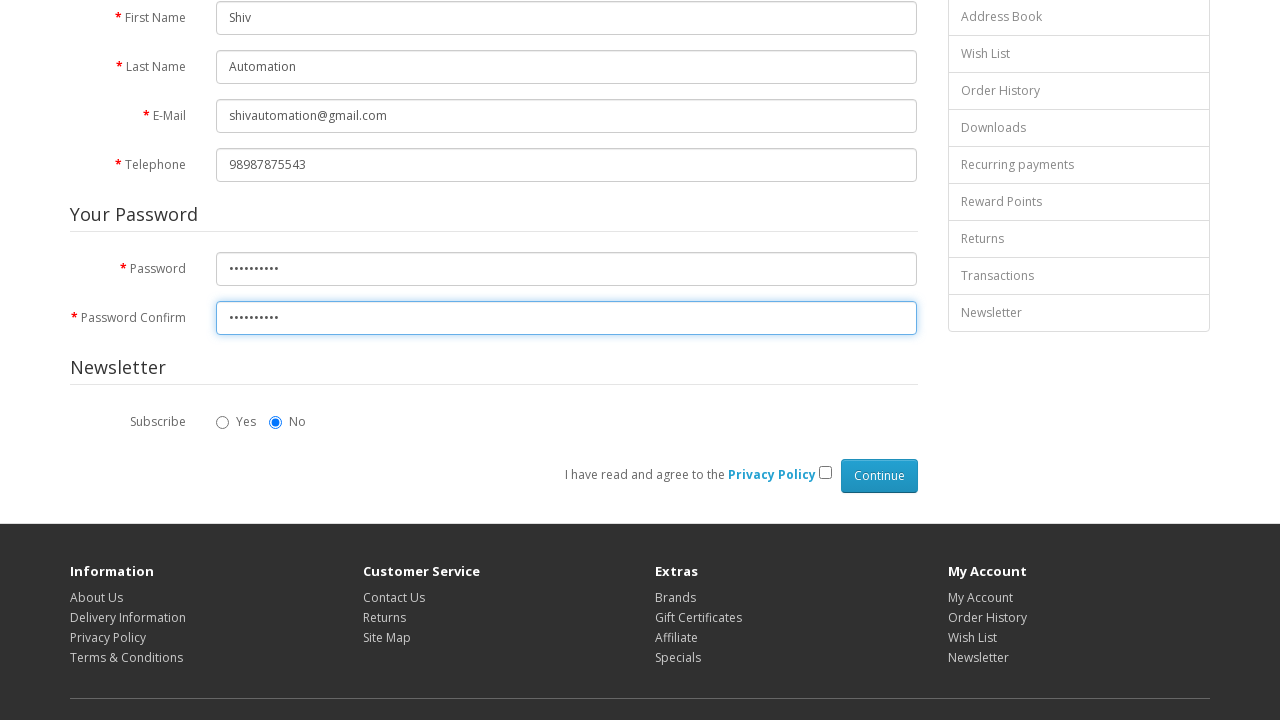

Tabbed through first newsletter option
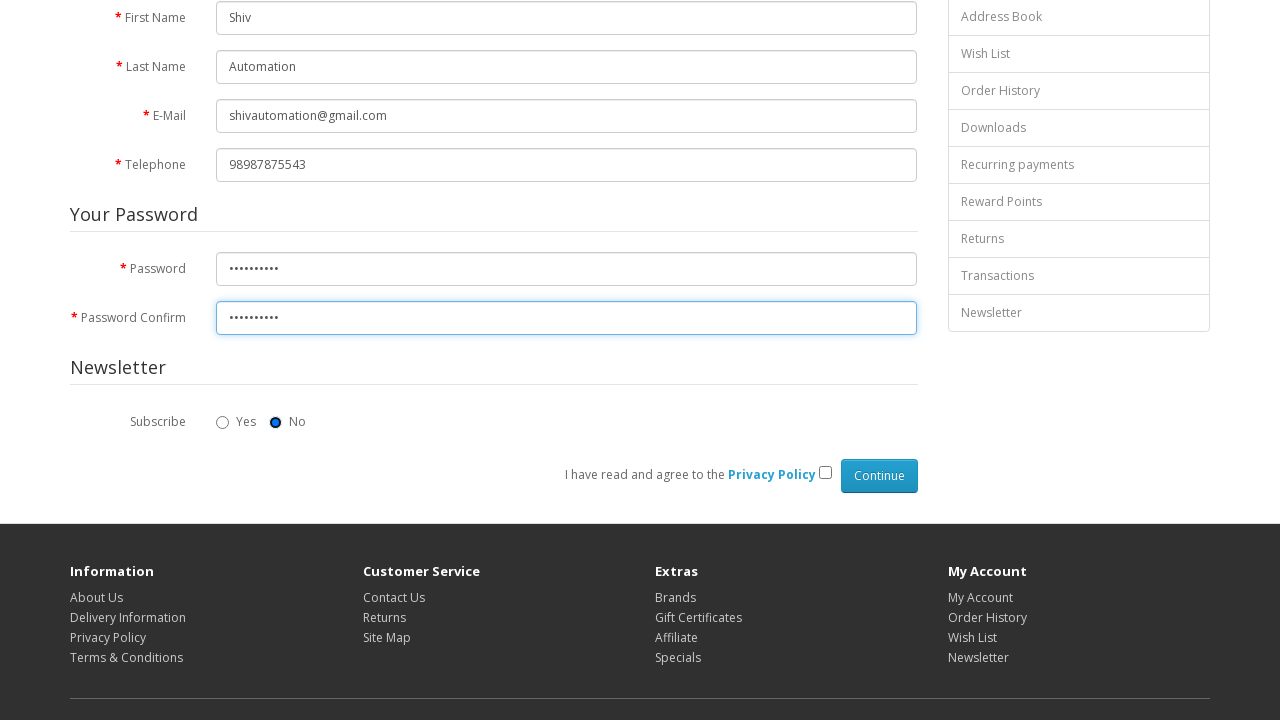

Tabbed through second newsletter option
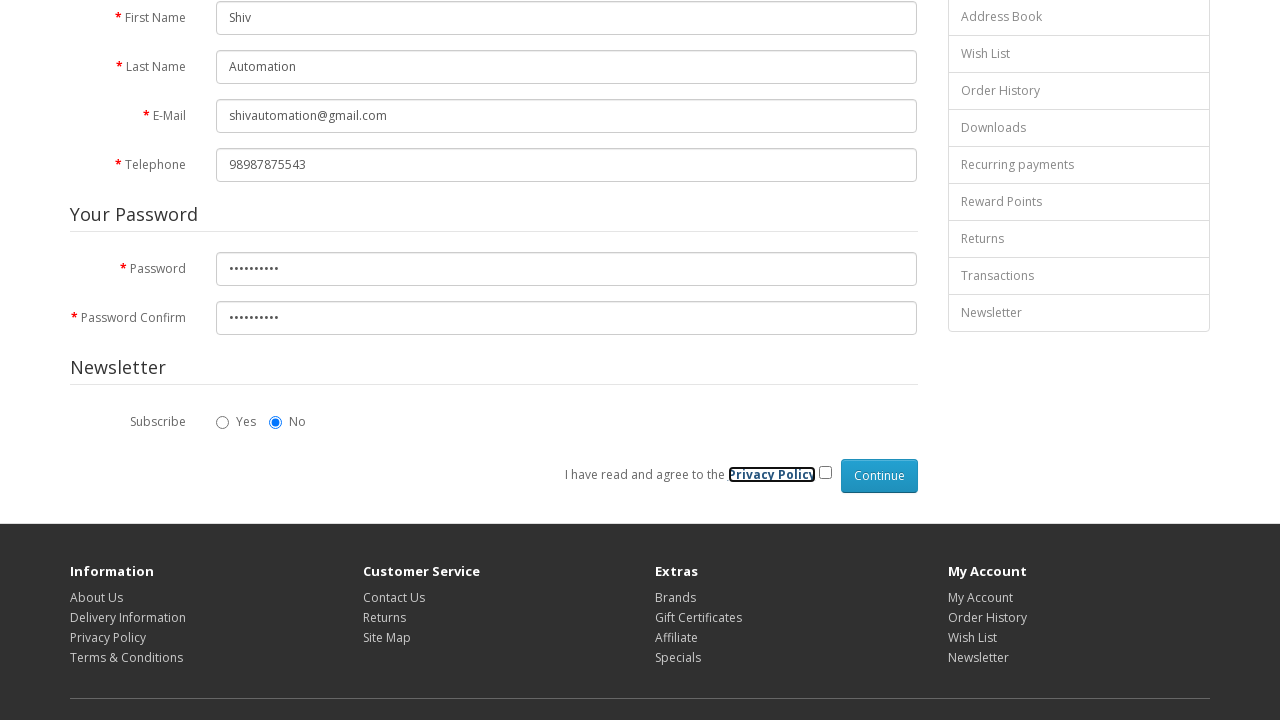

Tabbed to agree to terms checkbox
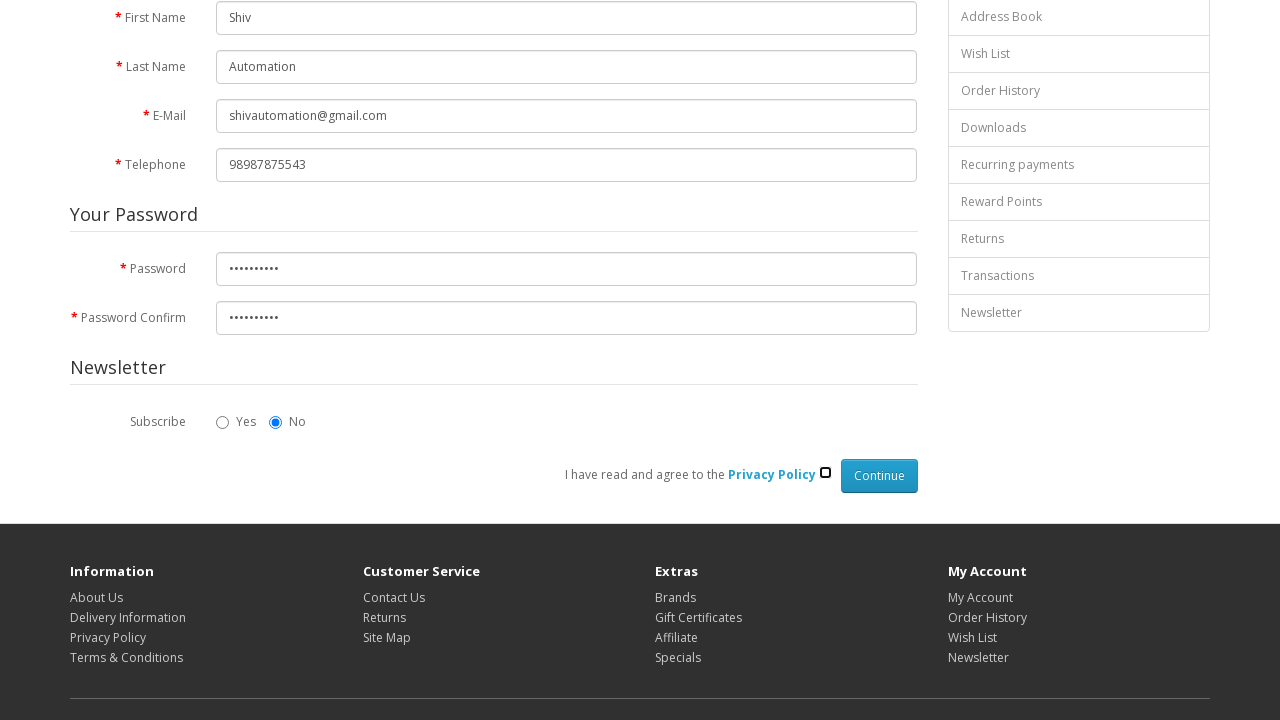

Checked the agree to terms checkbox
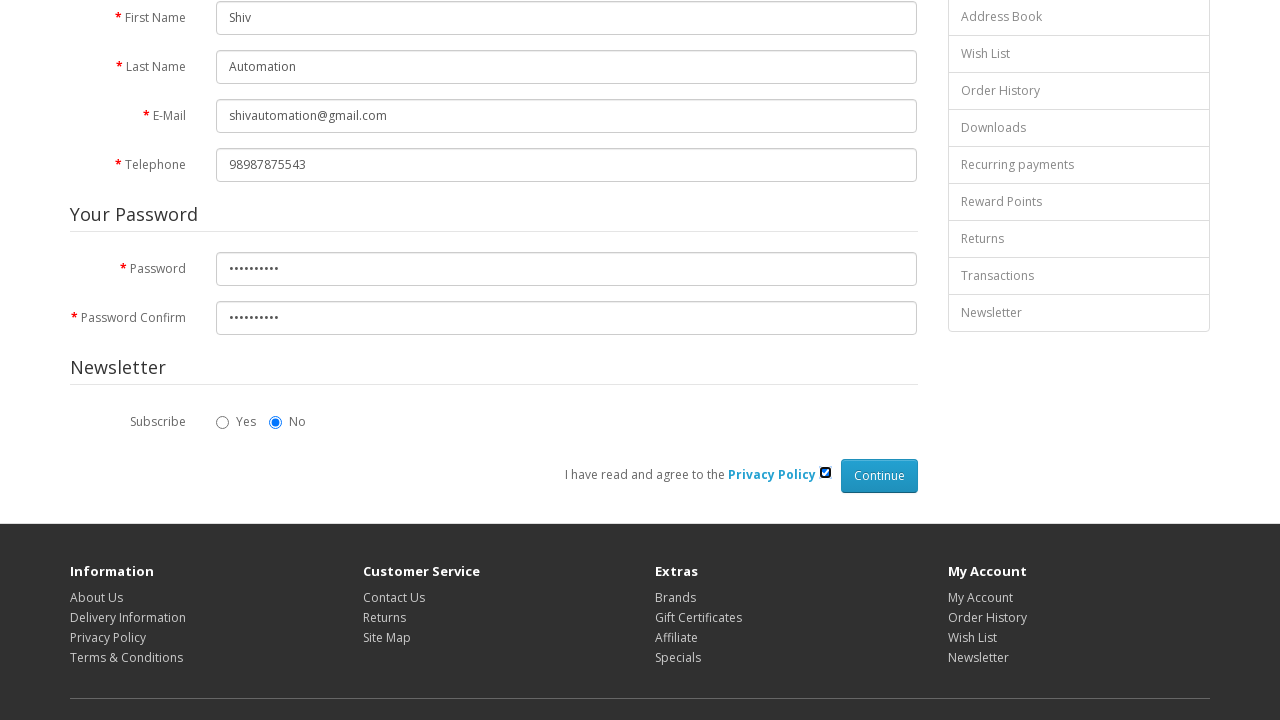

Navigated to submit button using Tab
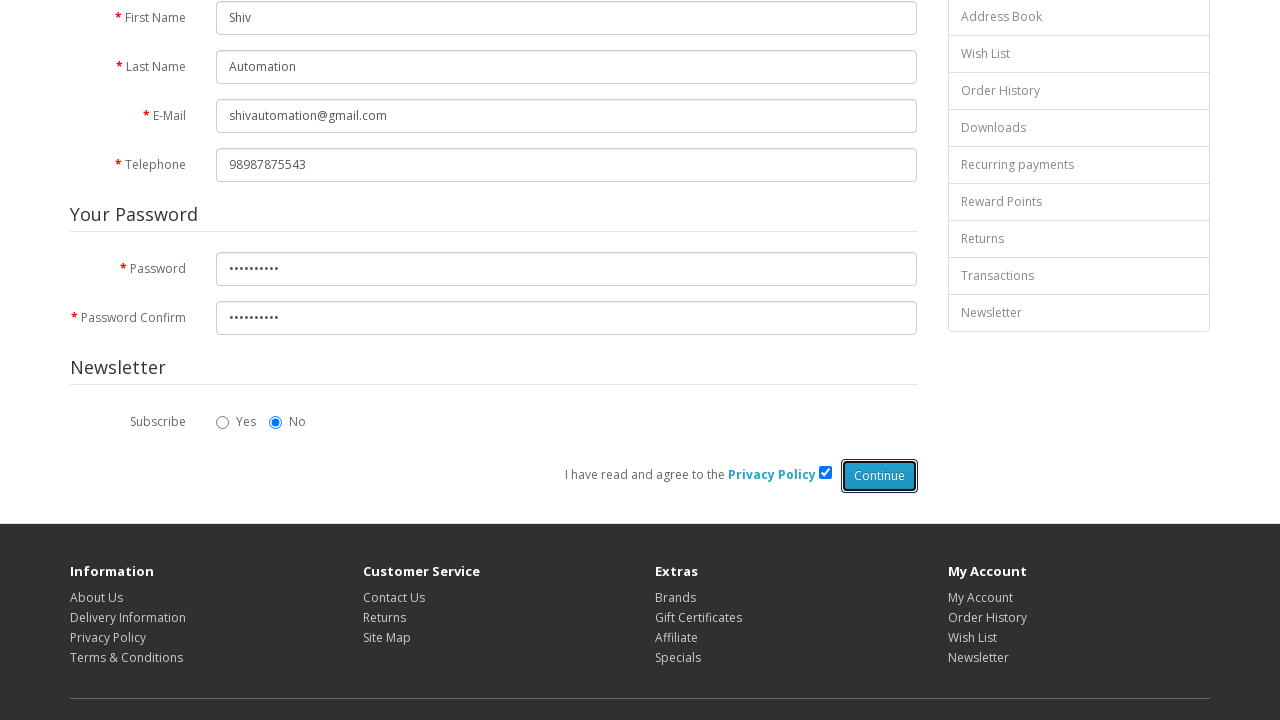

Pressed Enter to submit the registration form
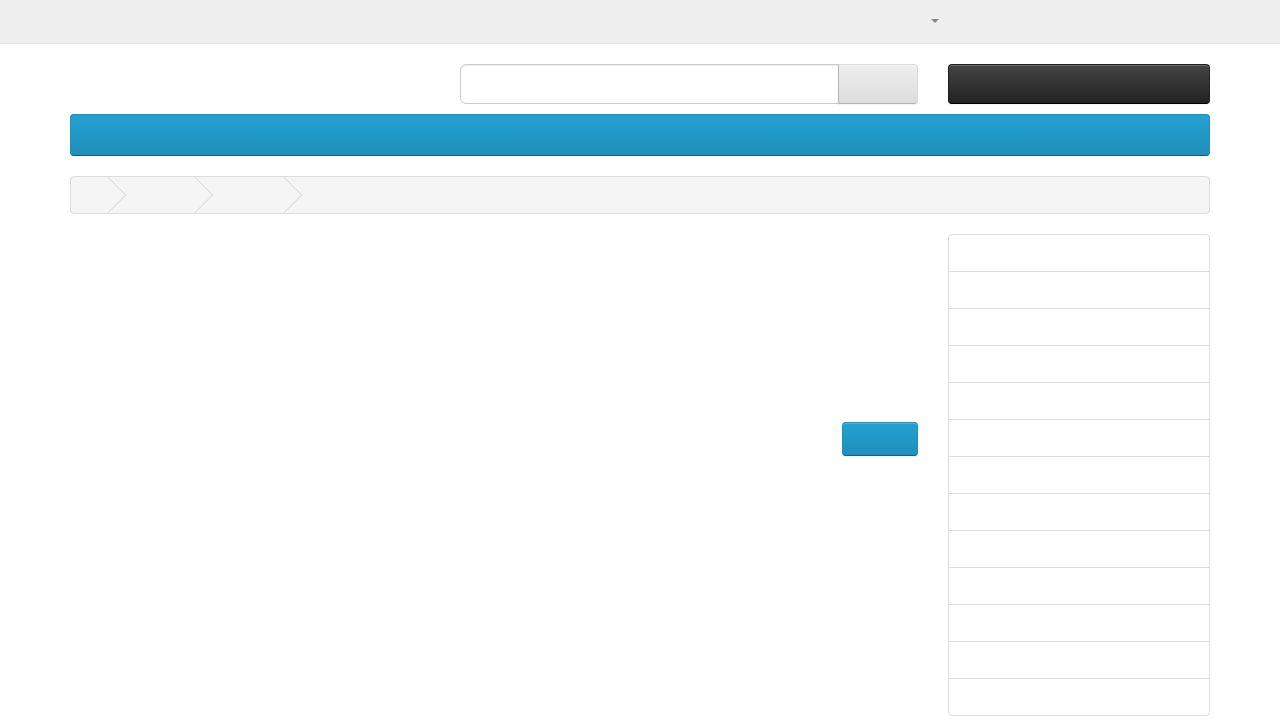

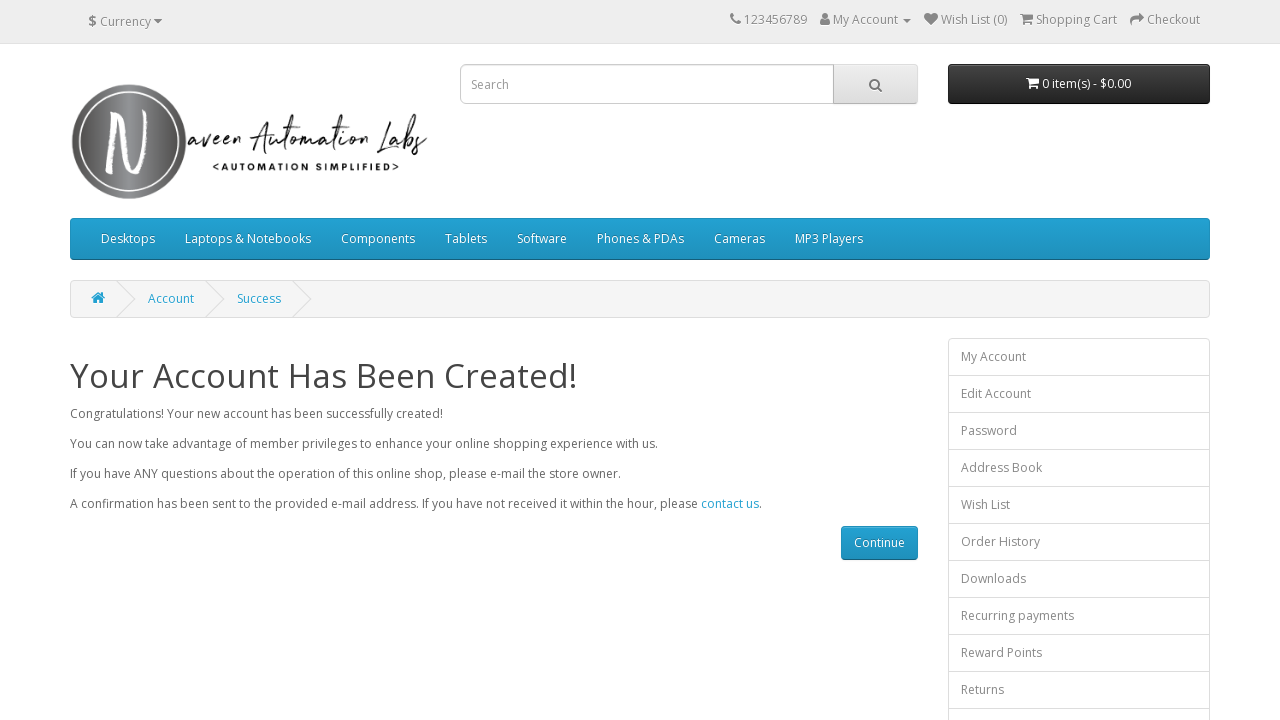